Navigates to the Rahul Shetty Academy Automation Practice page and verifies the page loads by checking the title.

Starting URL: https://rahulshettyacademy.com/AutomationPractice/

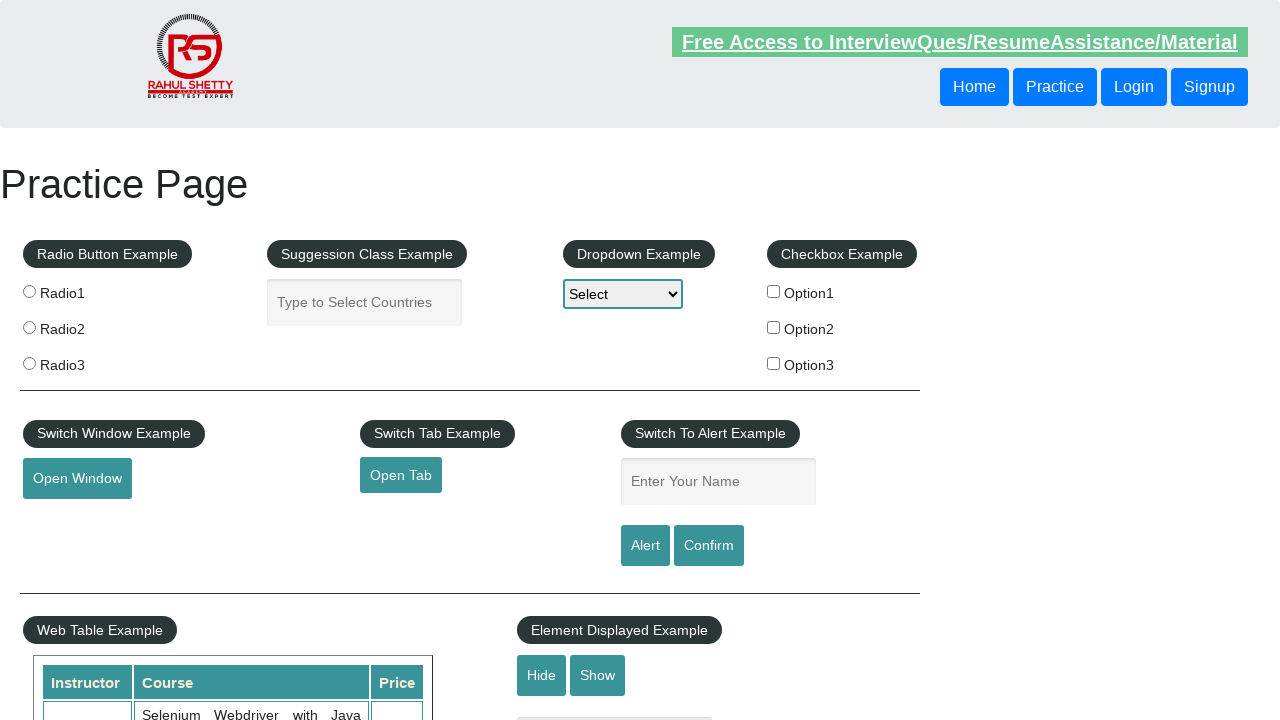

Waited for page to reach domcontentloaded state
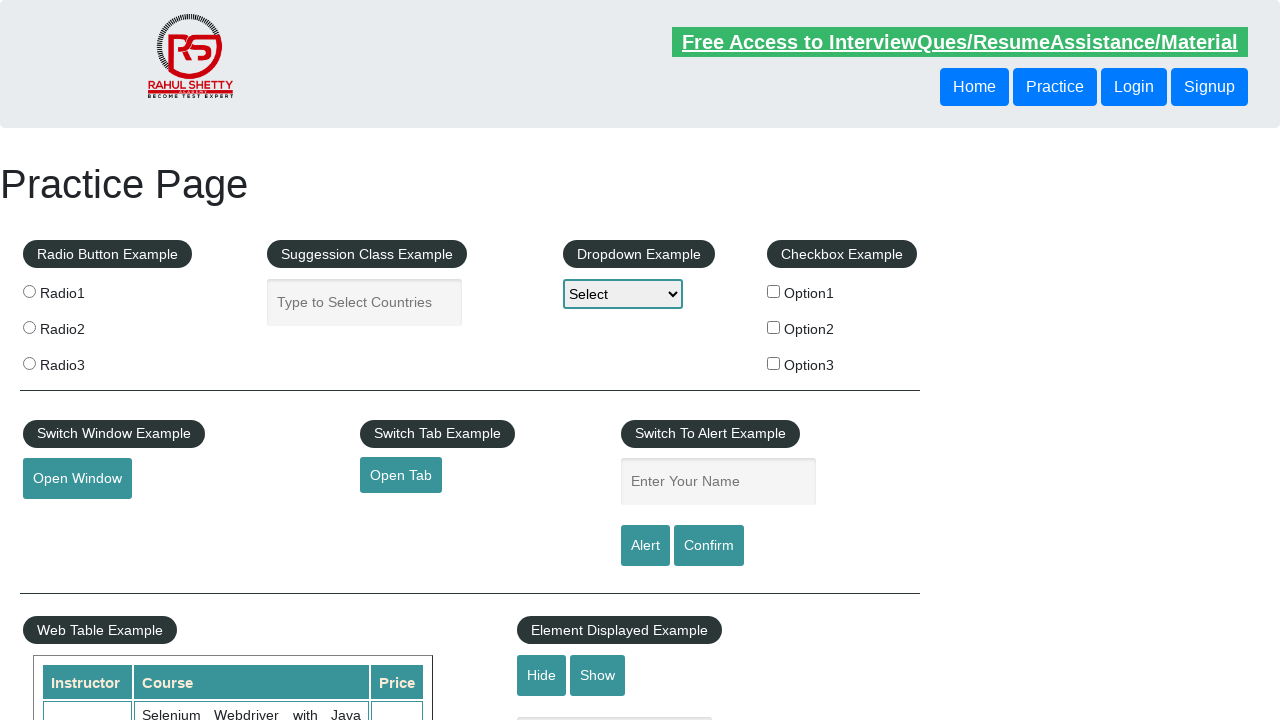

Retrieved page title: Practice Page
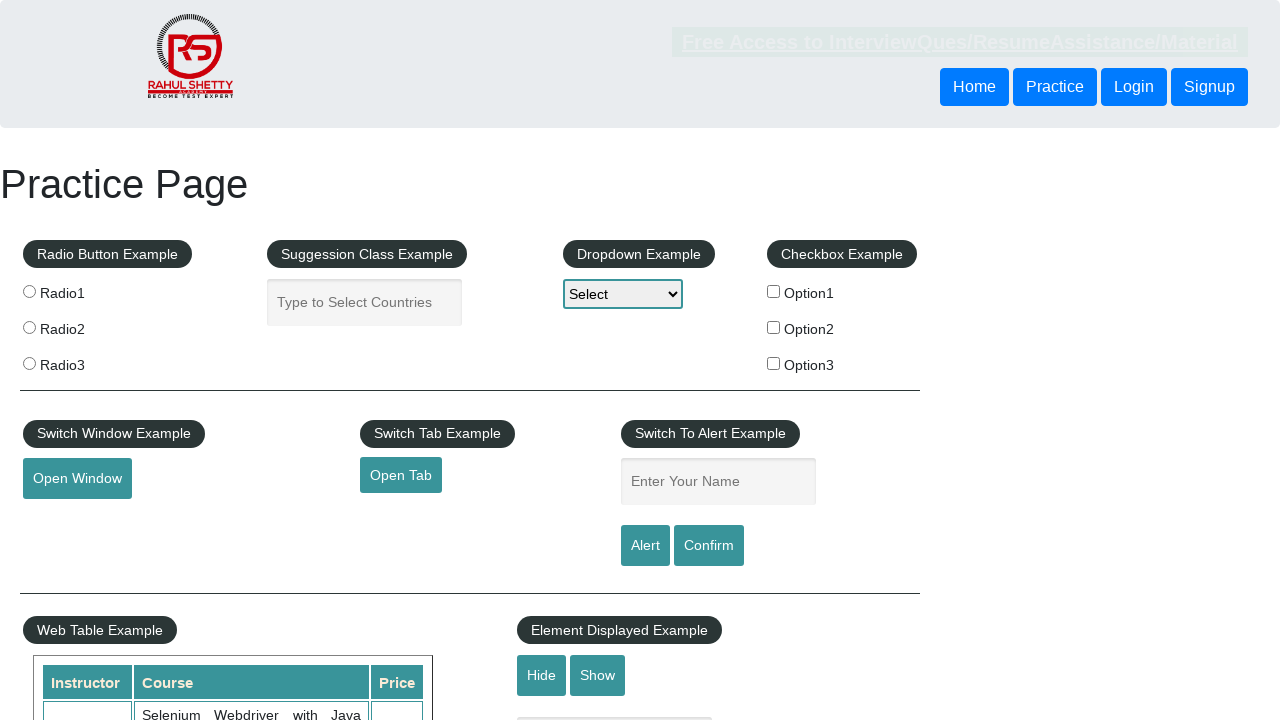

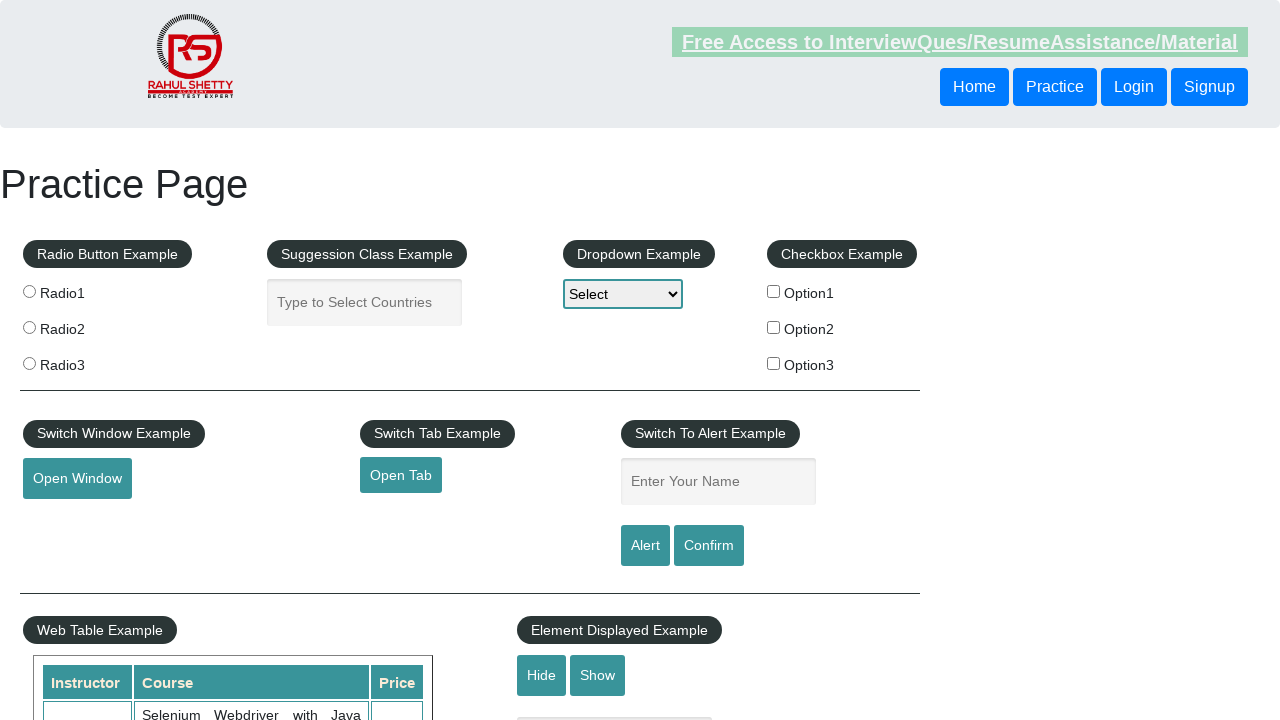